Tests dynamic loading page with explicit wait, clicks start button and uses explicit wait to verify finish text appears

Starting URL: http://the-internet.herokuapp.com/dynamic_loading/2

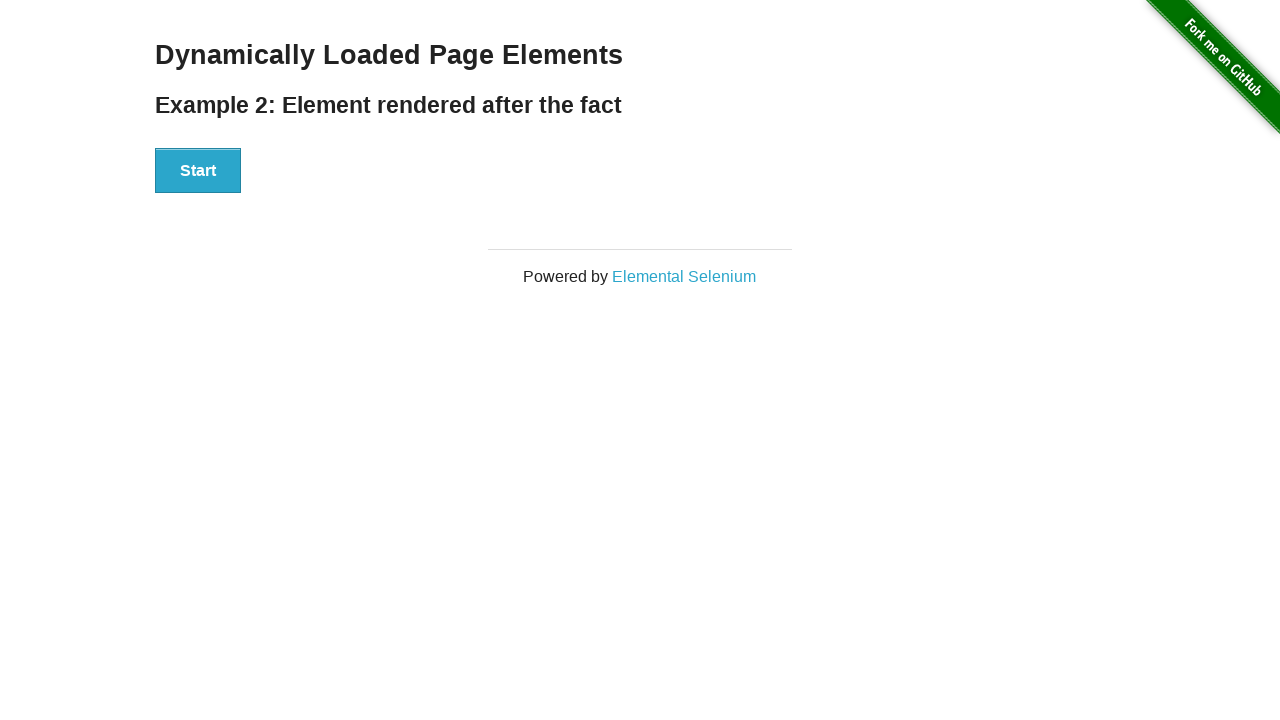

Clicked start button on dynamic loading page at (198, 171) on #start button
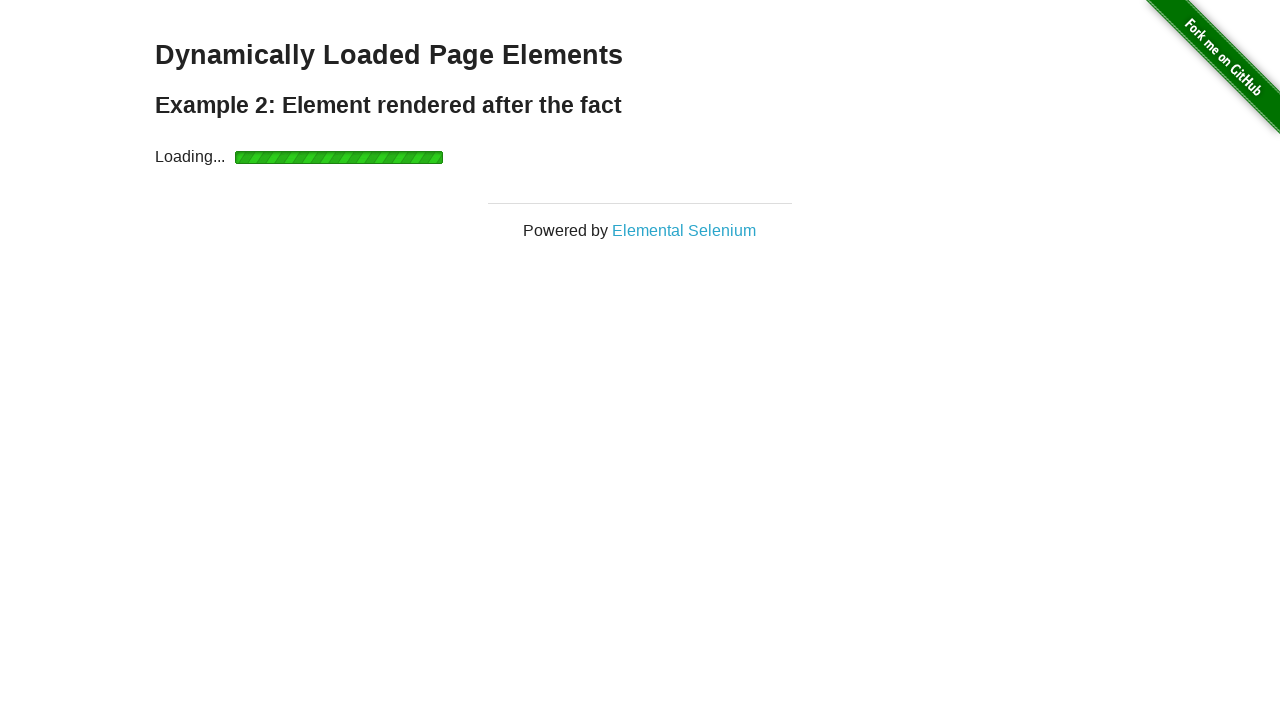

Explicitly waited for finish element to become visible
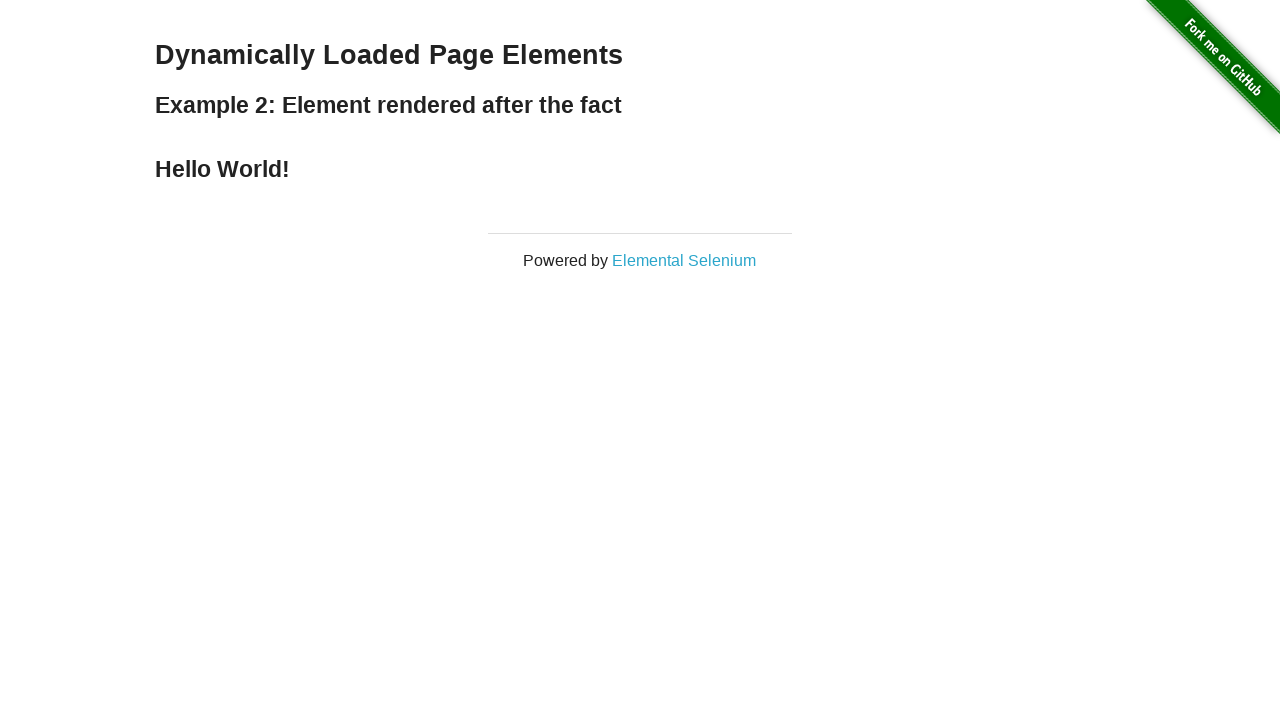

Verified finish text displays 'Hello World!'
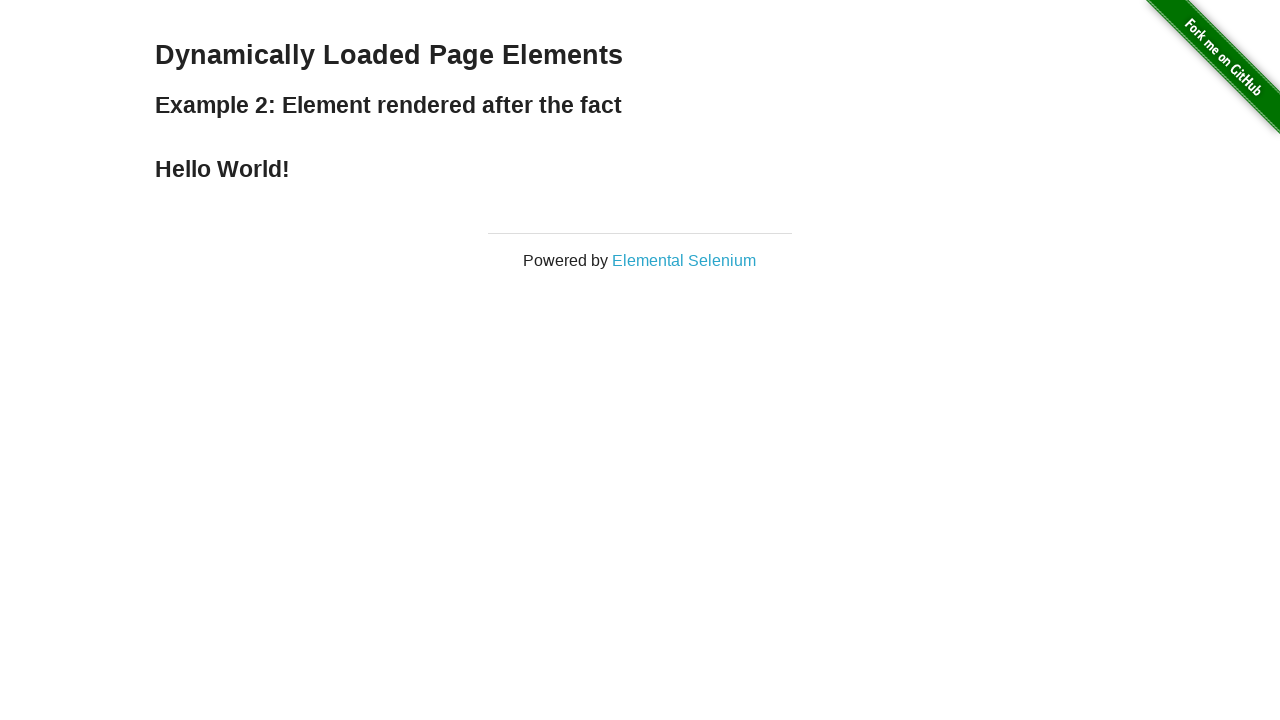

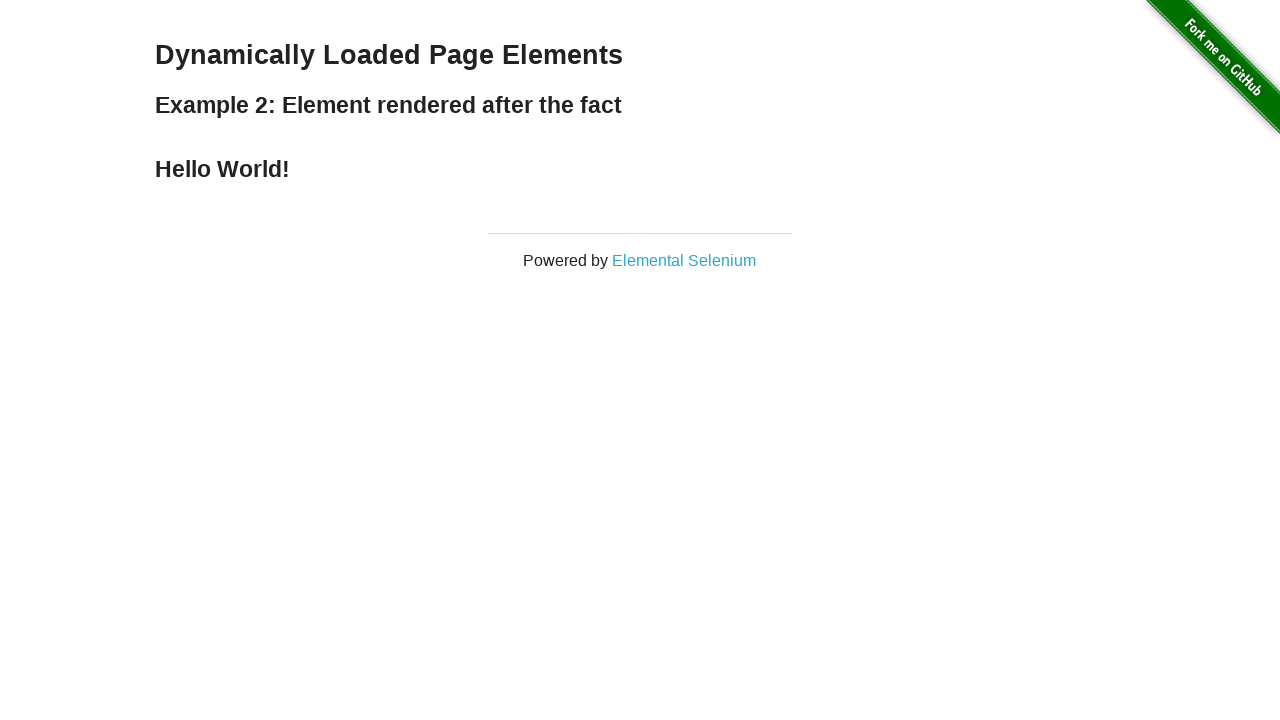